Tests triangle application error handling when side 3 is not a number by entering a letter instead of a numeric value

Starting URL: https://testpages.eviltester.com/styled/apps/triangle/triangle001.html

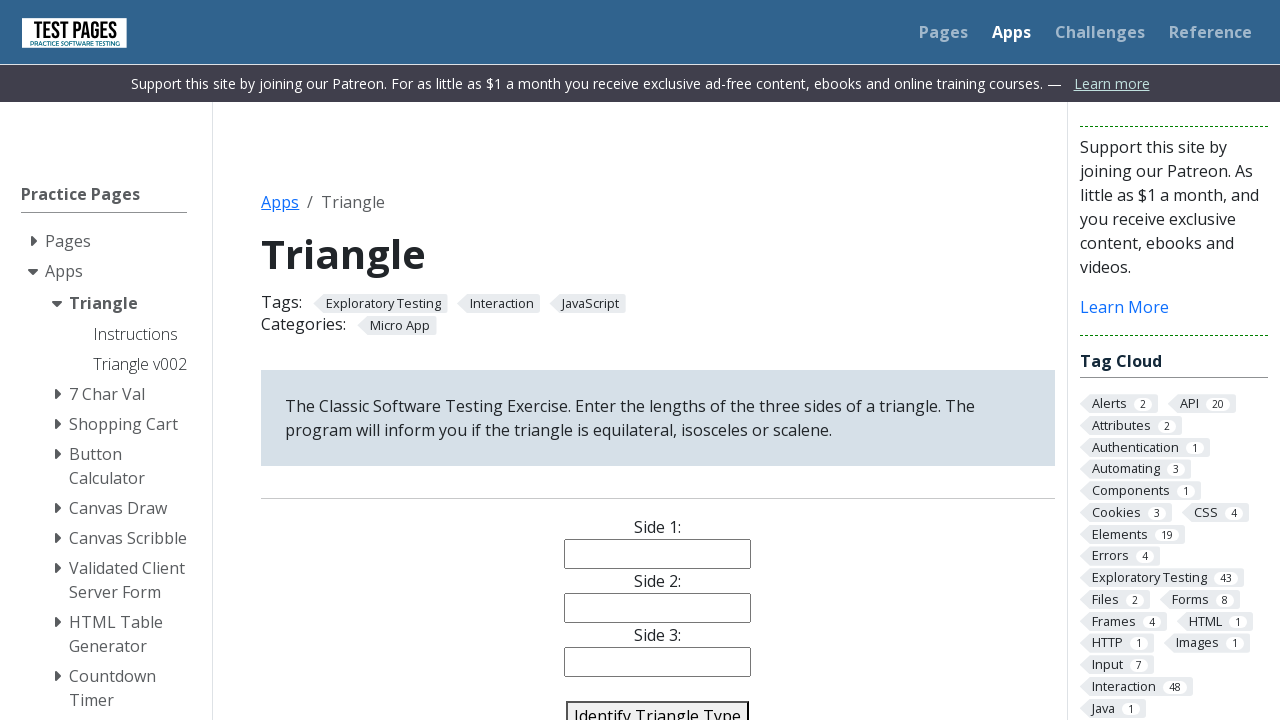

Filled side 1 input field with valid number '2' on #side1
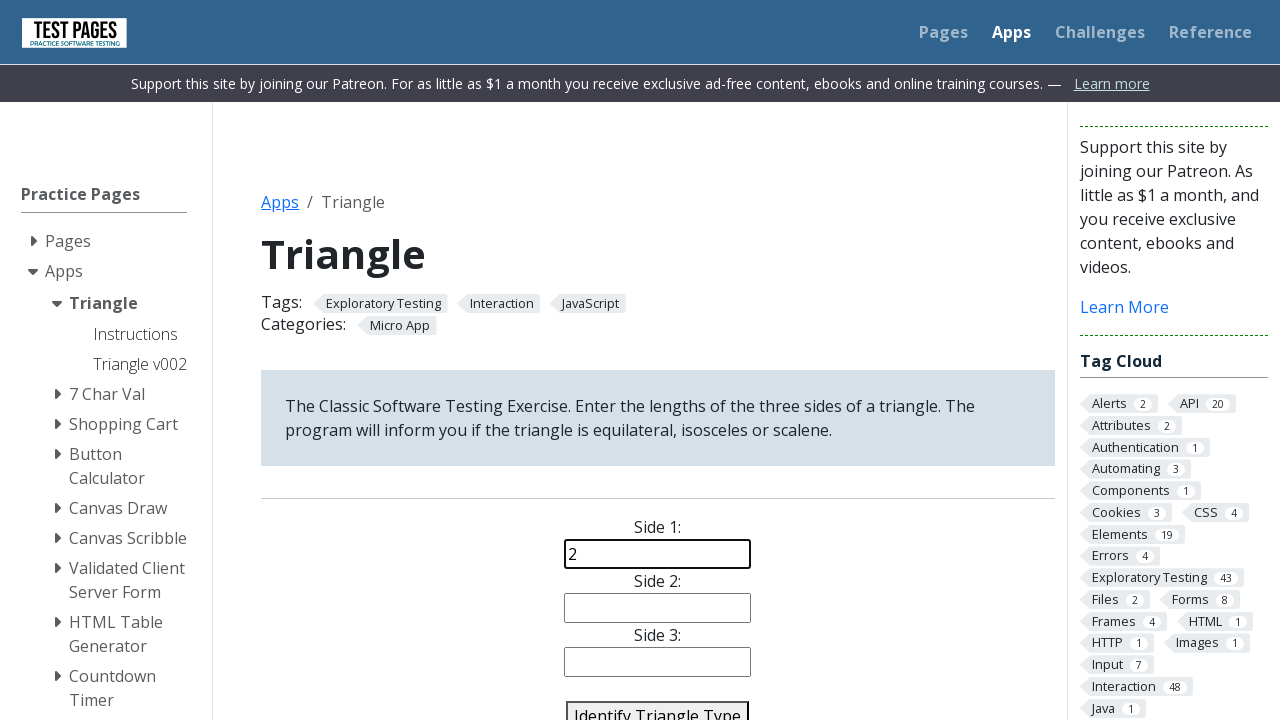

Filled side 2 input field with valid number '2' on #side2
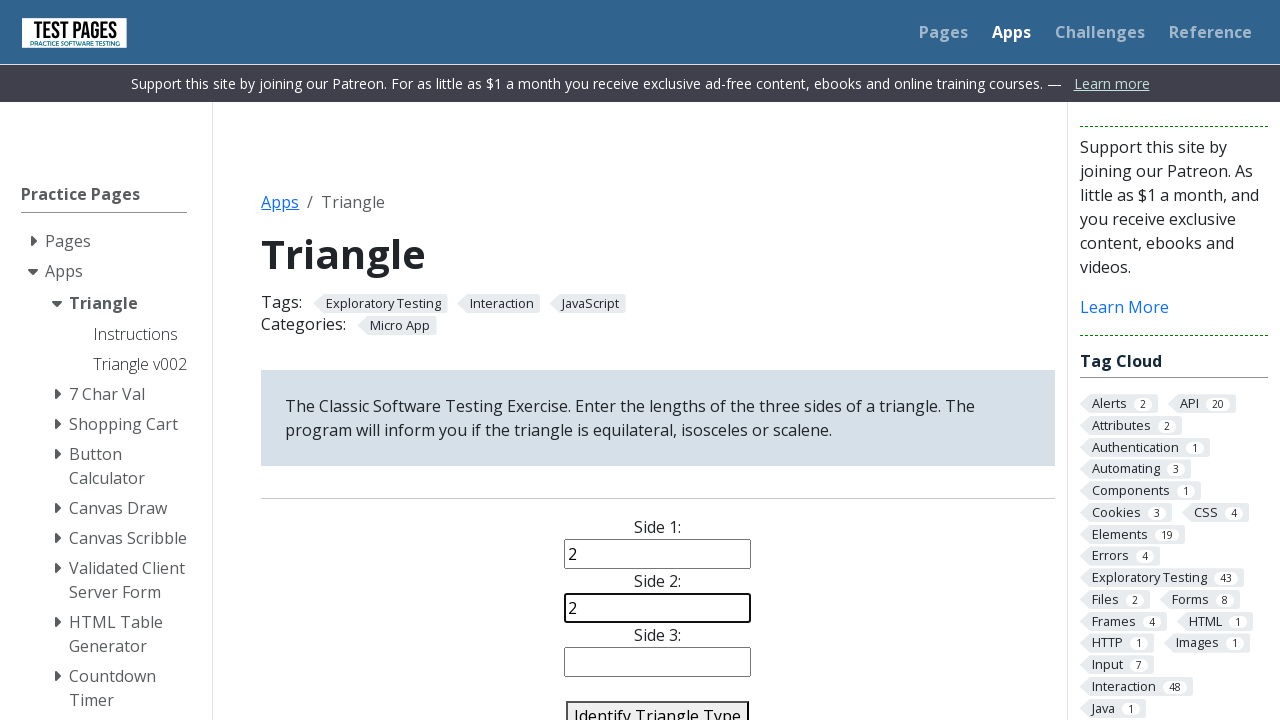

Filled side 3 input field with non-numeric value 'a' to test error handling on #side3
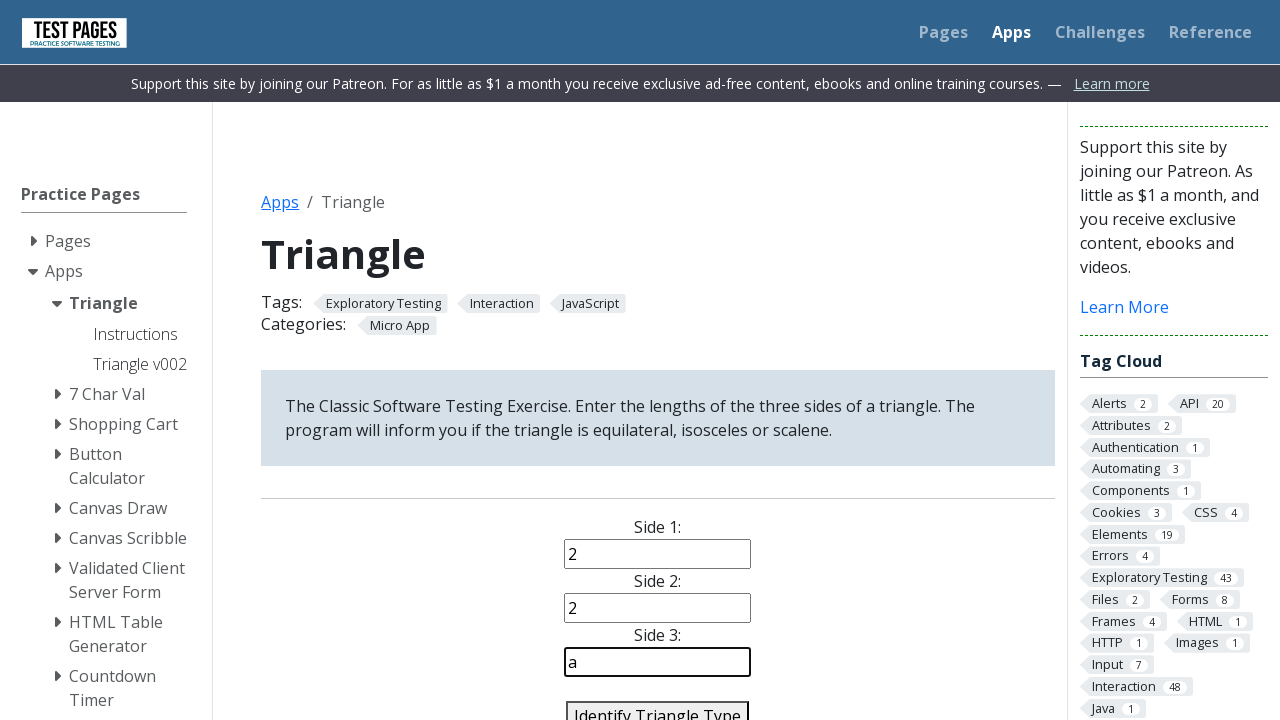

Clicked identify triangle button to trigger validation at (658, 705) on #identify-triangle-action
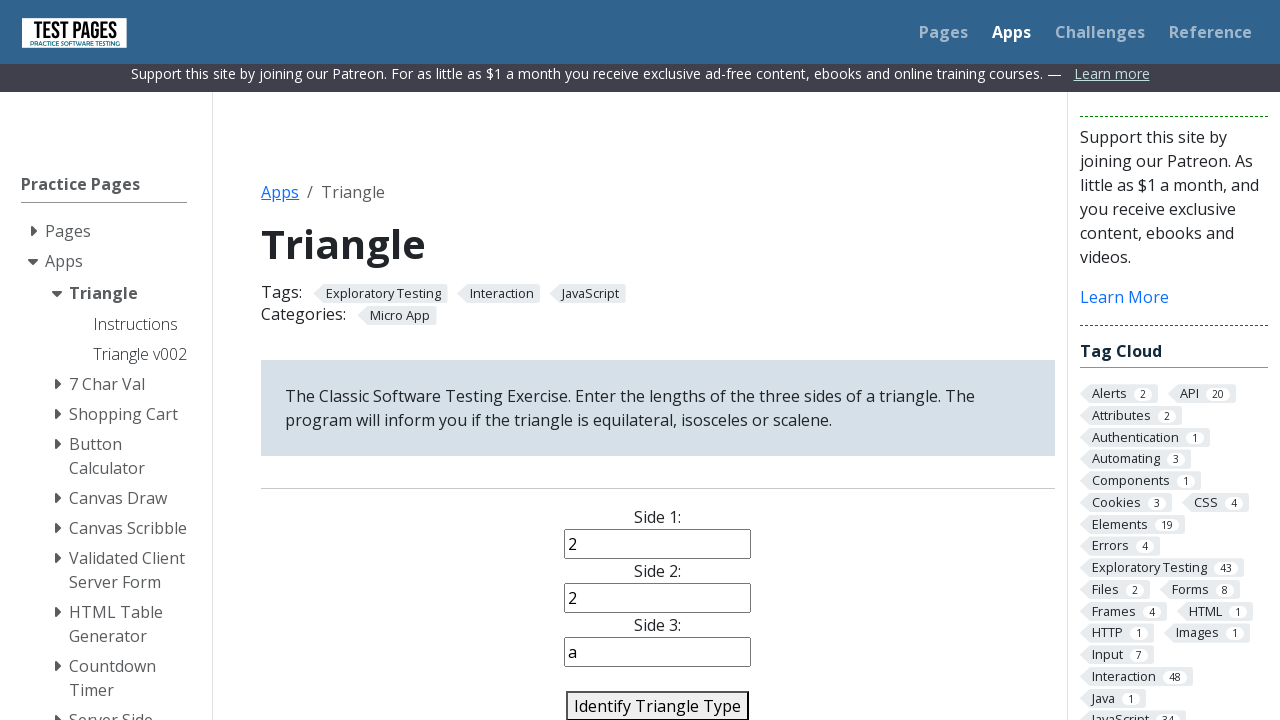

Waited for error message or result to appear
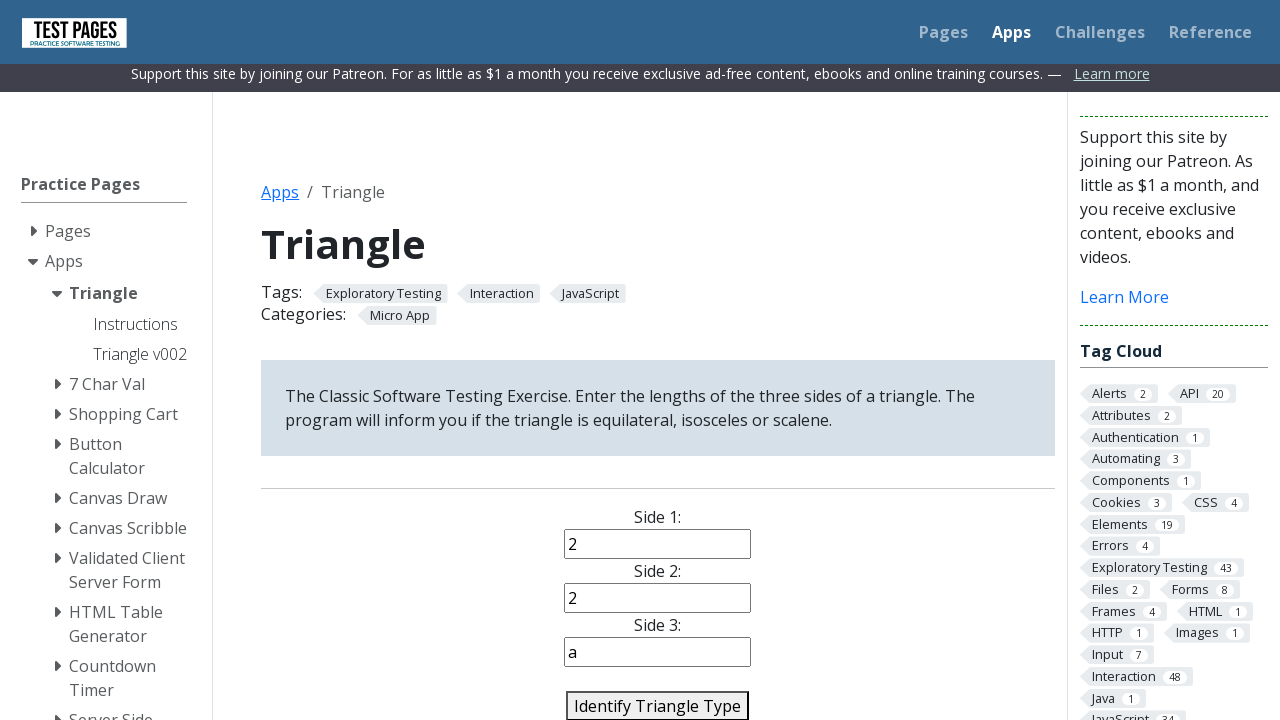

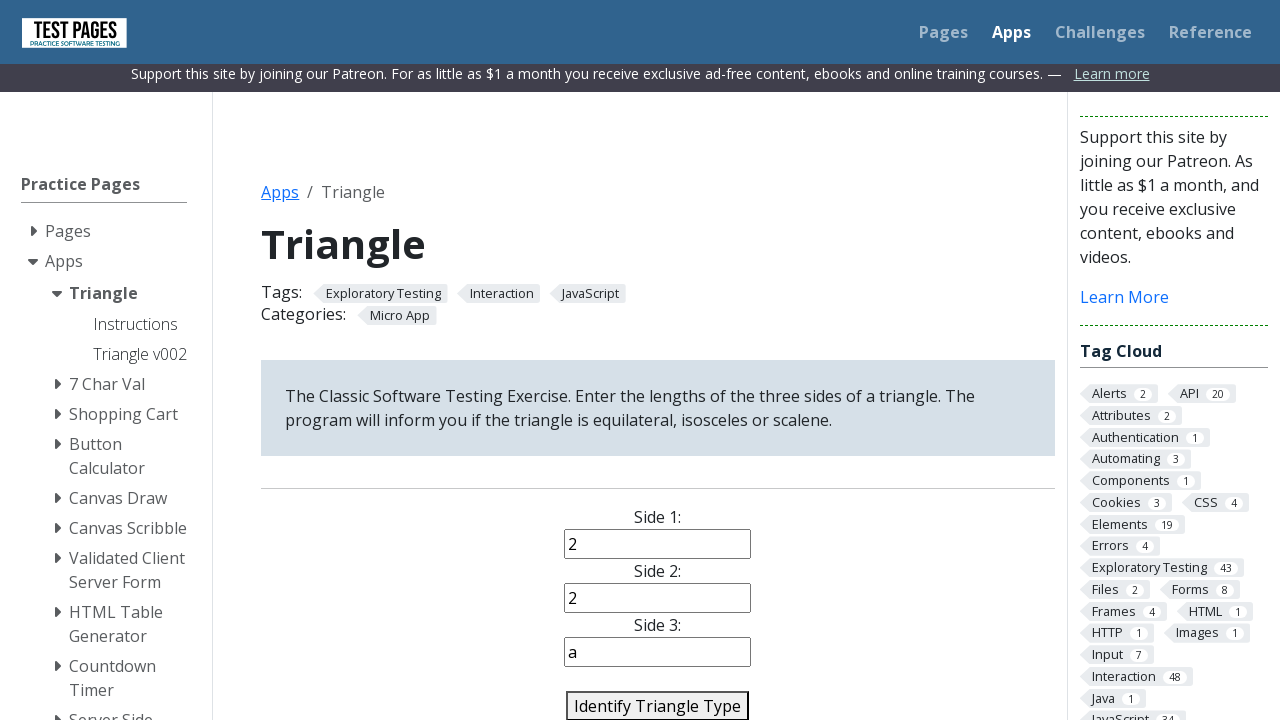